Tests the practice form on DemoQA by filling in first name, last name, email, and phone number fields

Starting URL: https://demoqa.com/automation-practice-form

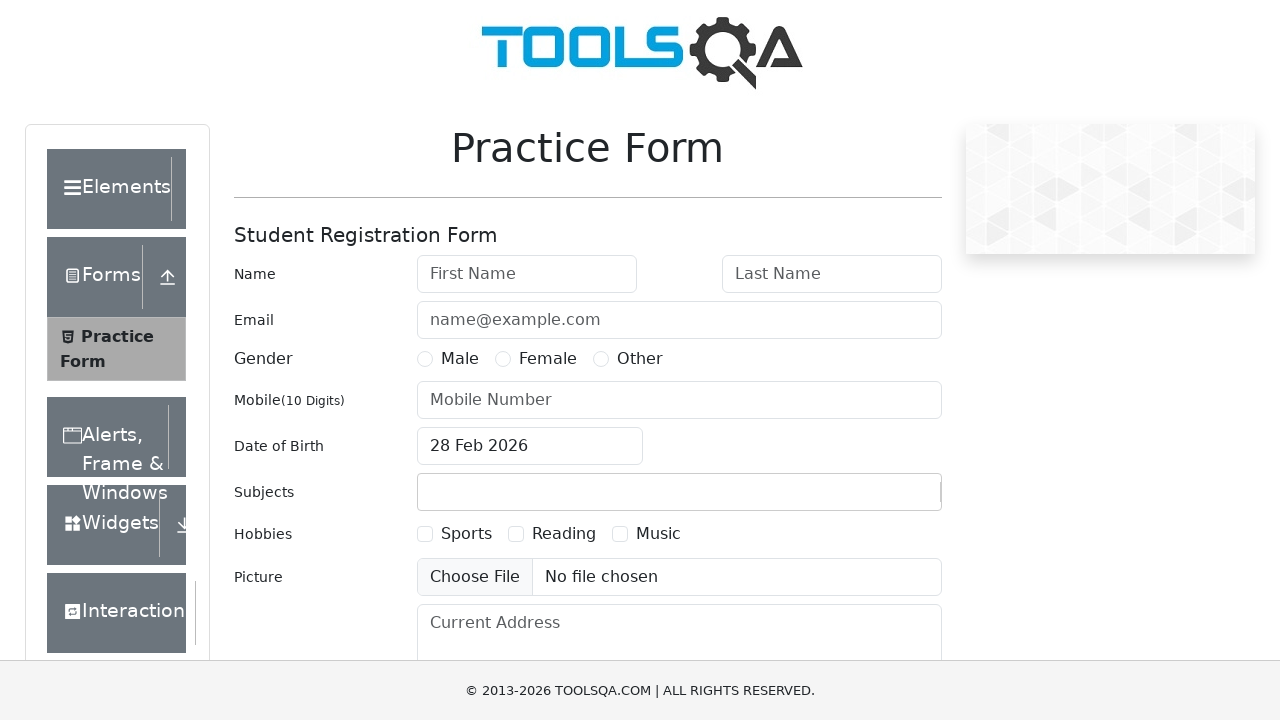

Filled first name field with 'abubaker' on #firstName
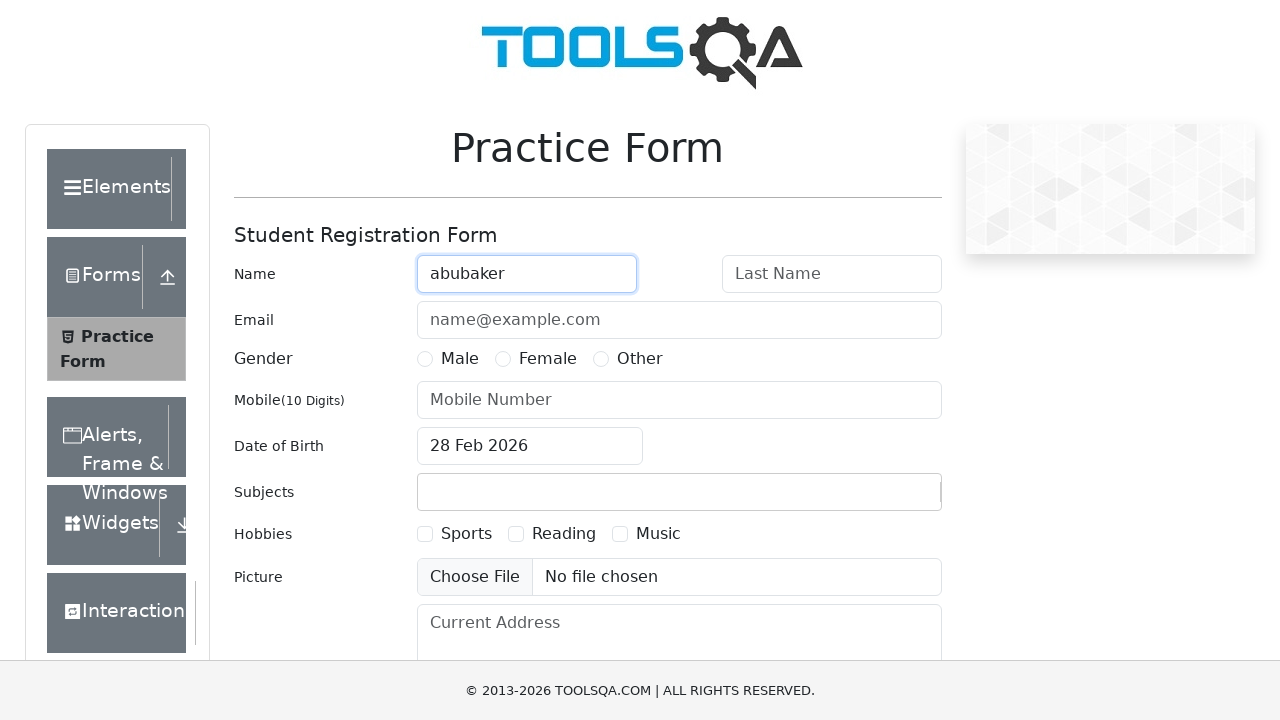

Filled last name field with 'M' on #lastName
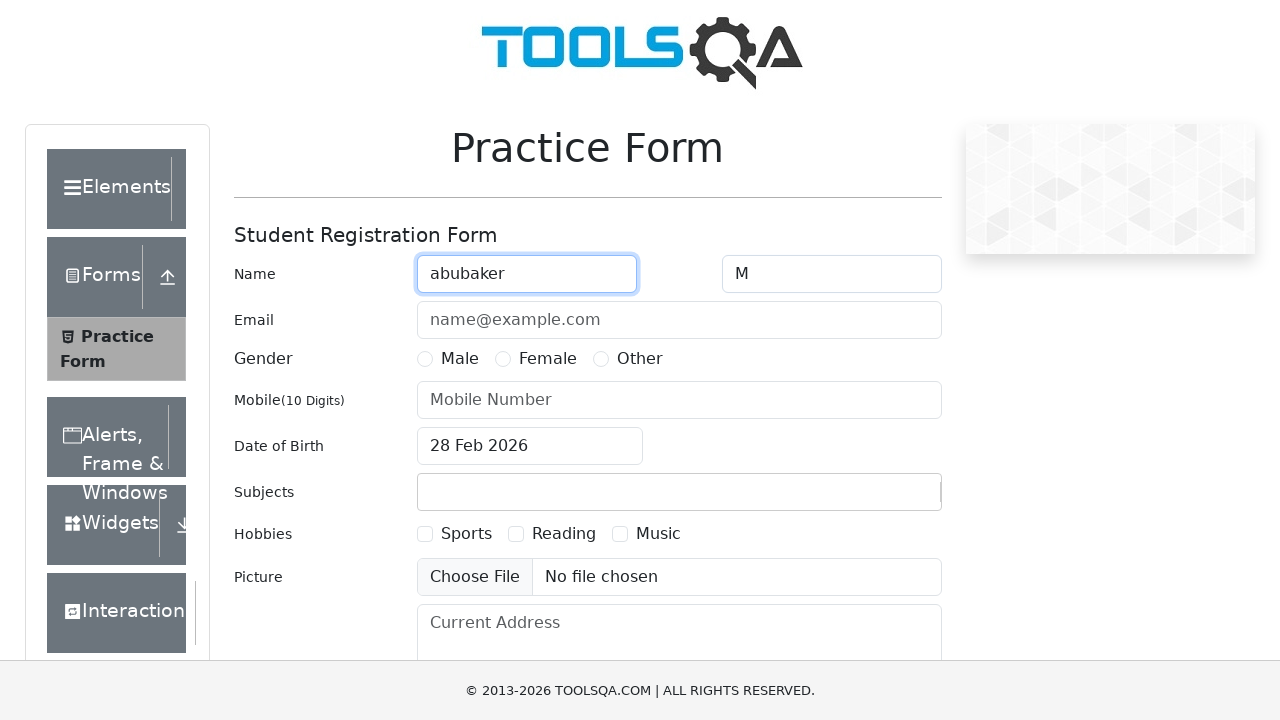

Filled email field with 'abu@email.com' on #userEmail
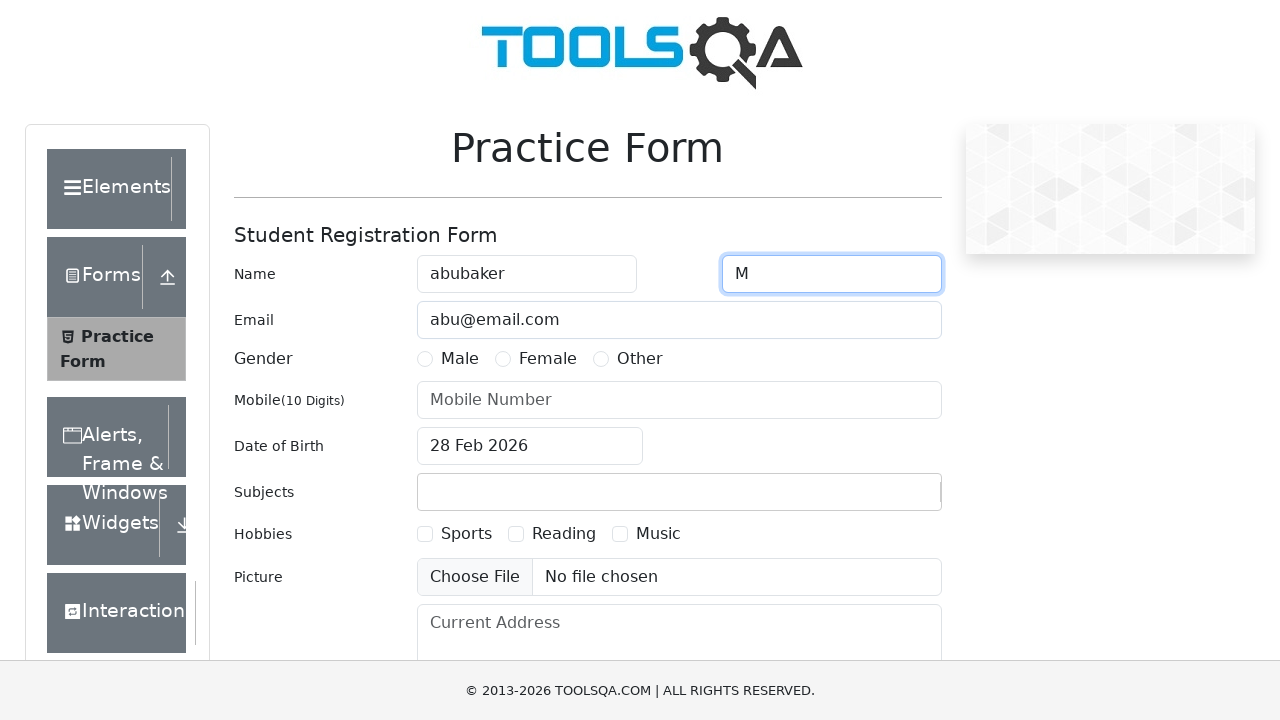

Filled phone number field with '90909090' on #userNumber
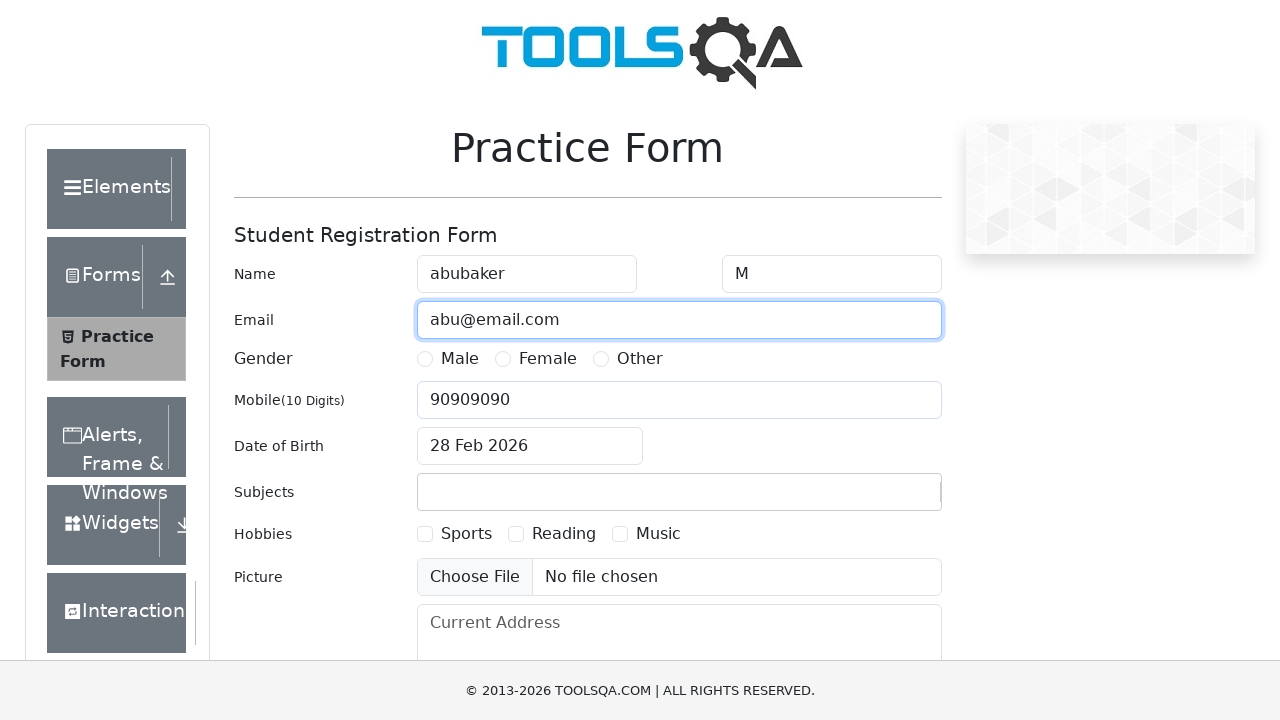

Waited 1 second to view filled form
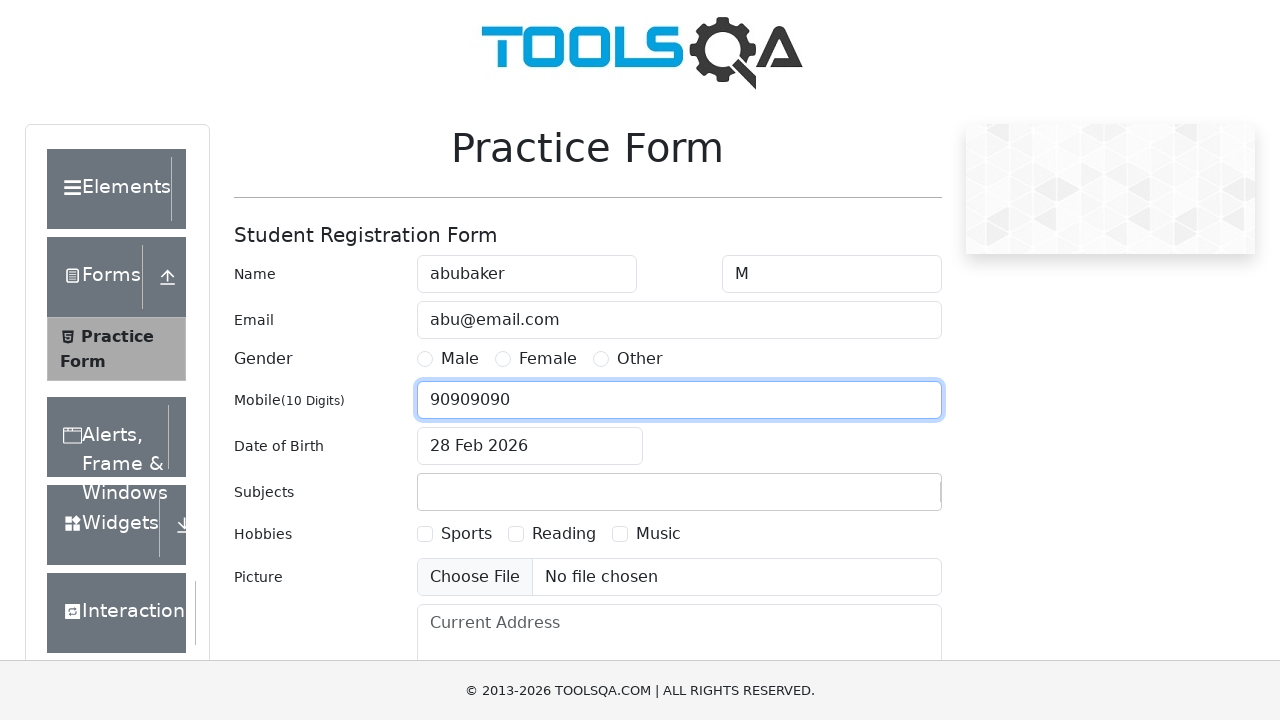

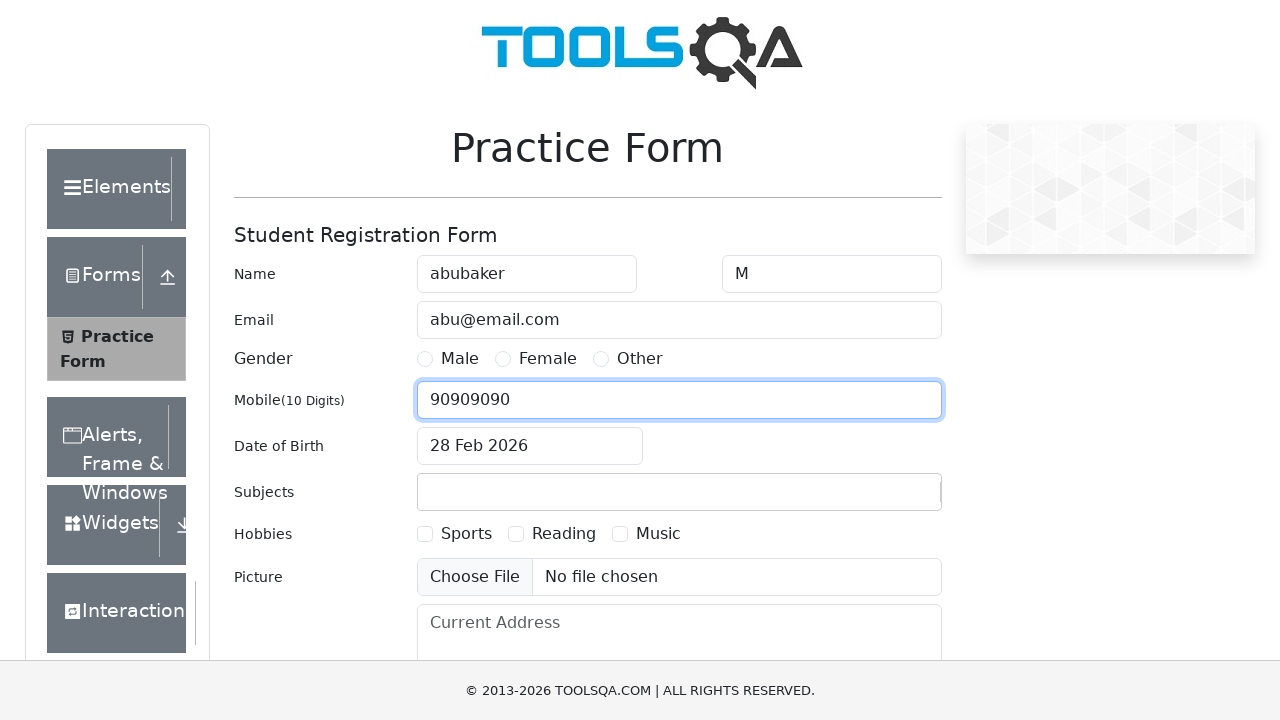